Tests student registration form by filling only mandatory fields (first name, last name, gender, phone number, date of birth) and submitting the form.

Starting URL: https://demoqa.com/automation-practice-form

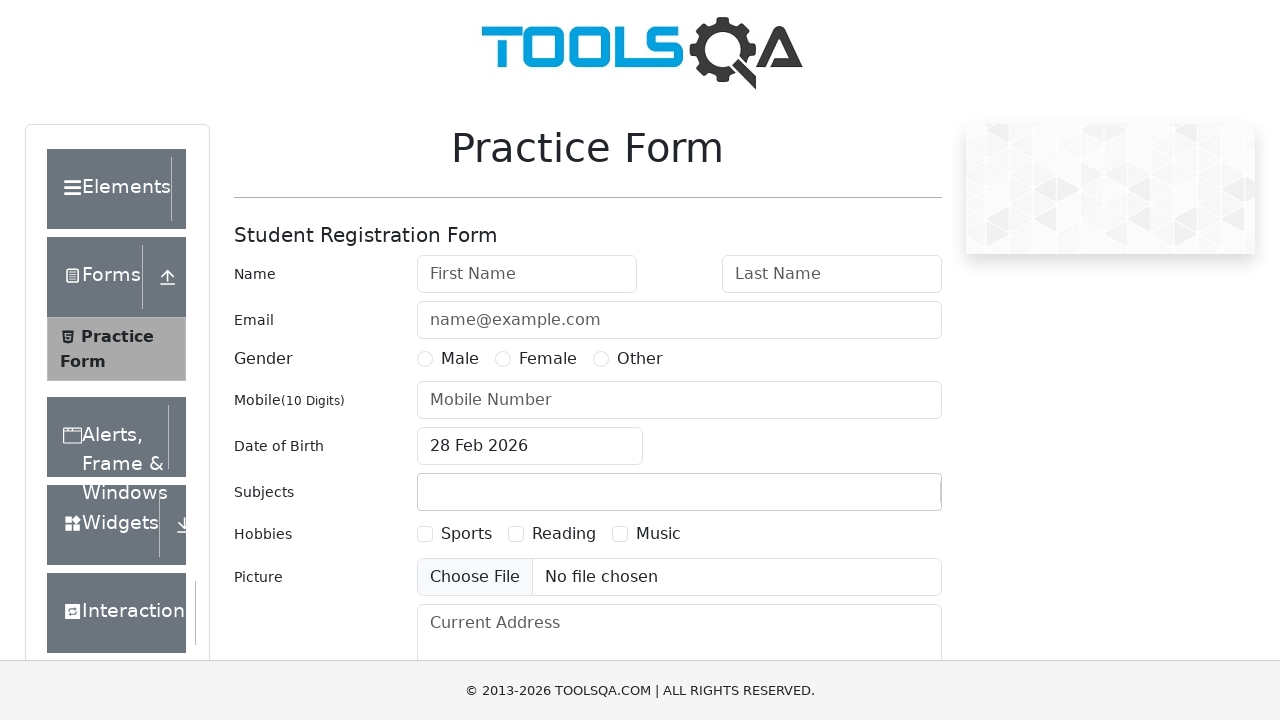

Filled first name field with 'Marcus' on #firstName
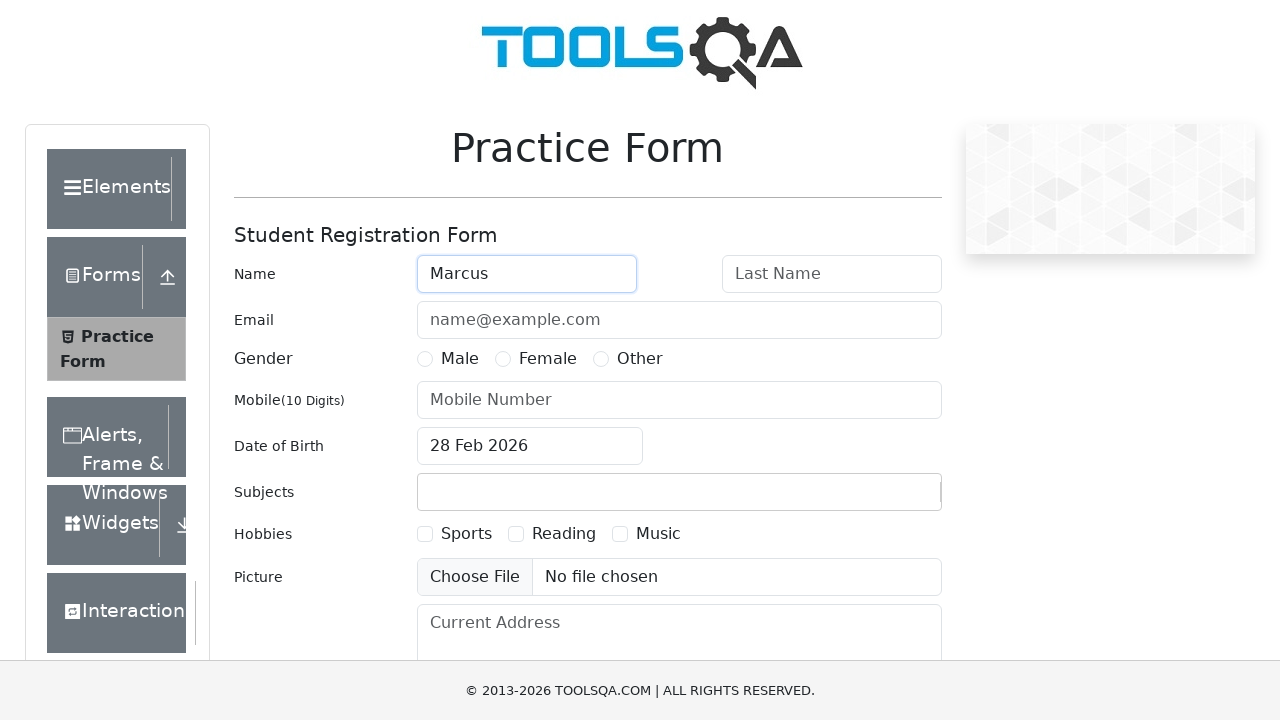

Filled last name field with 'Rodriguez' on #lastName
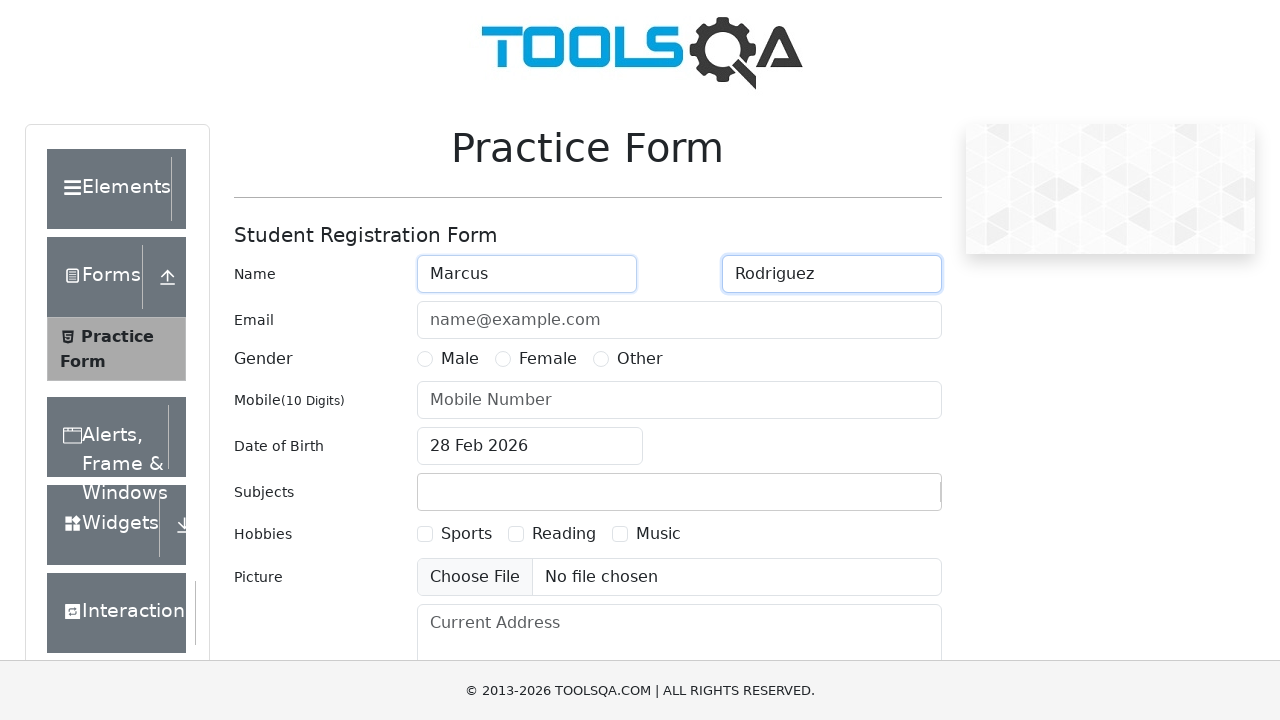

Selected Female gender option at (548, 359) on label[for='gender-radio-2']
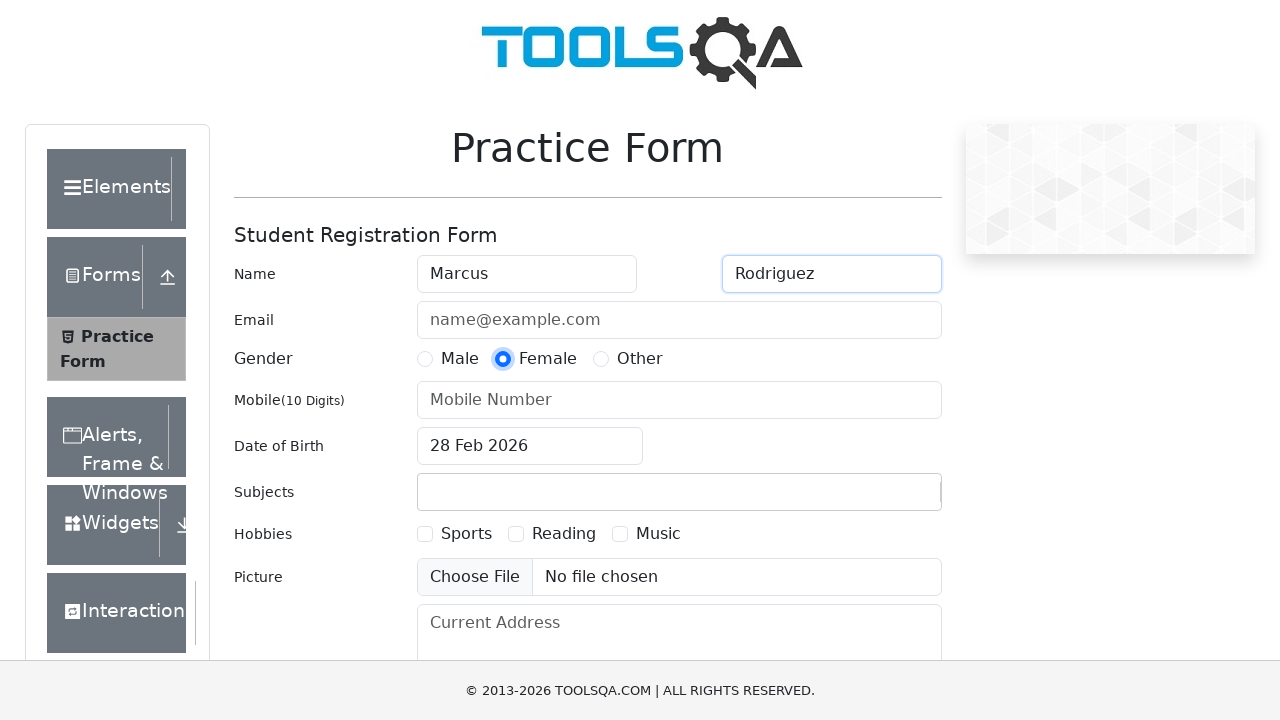

Filled phone number field with '0123456789' on #userNumber
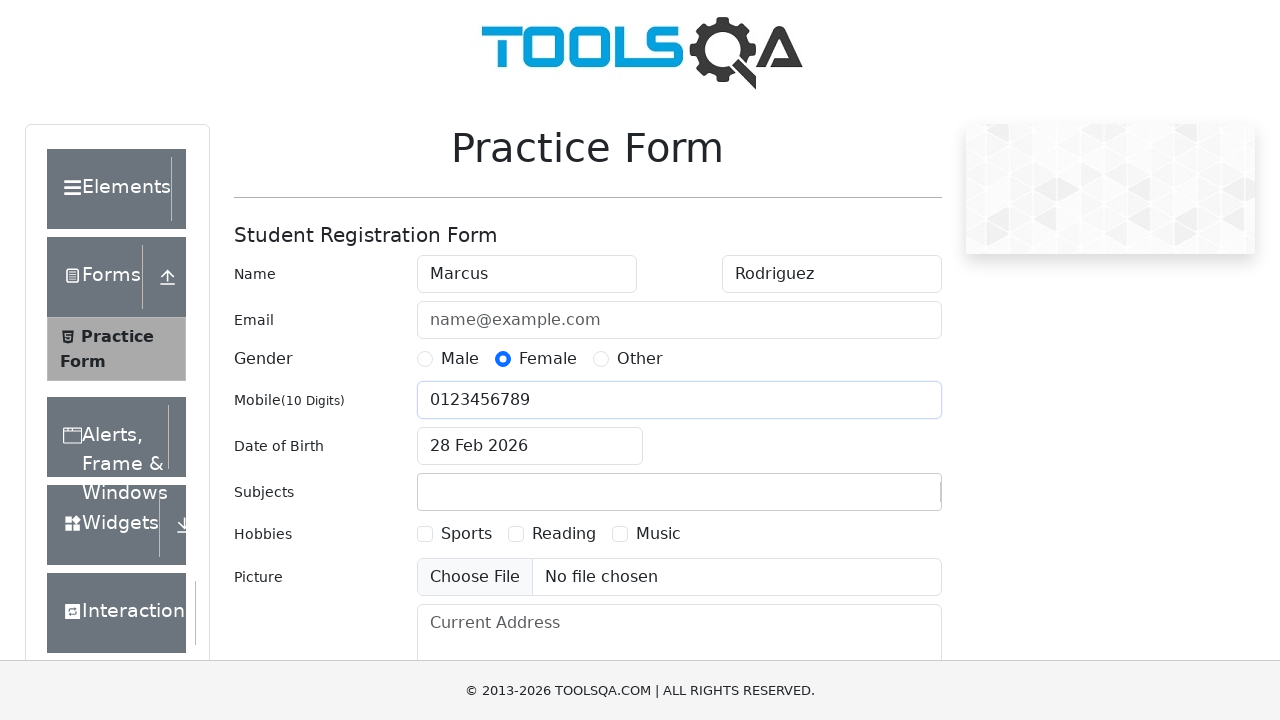

Opened date of birth picker at (530, 446) on #dateOfBirthInput
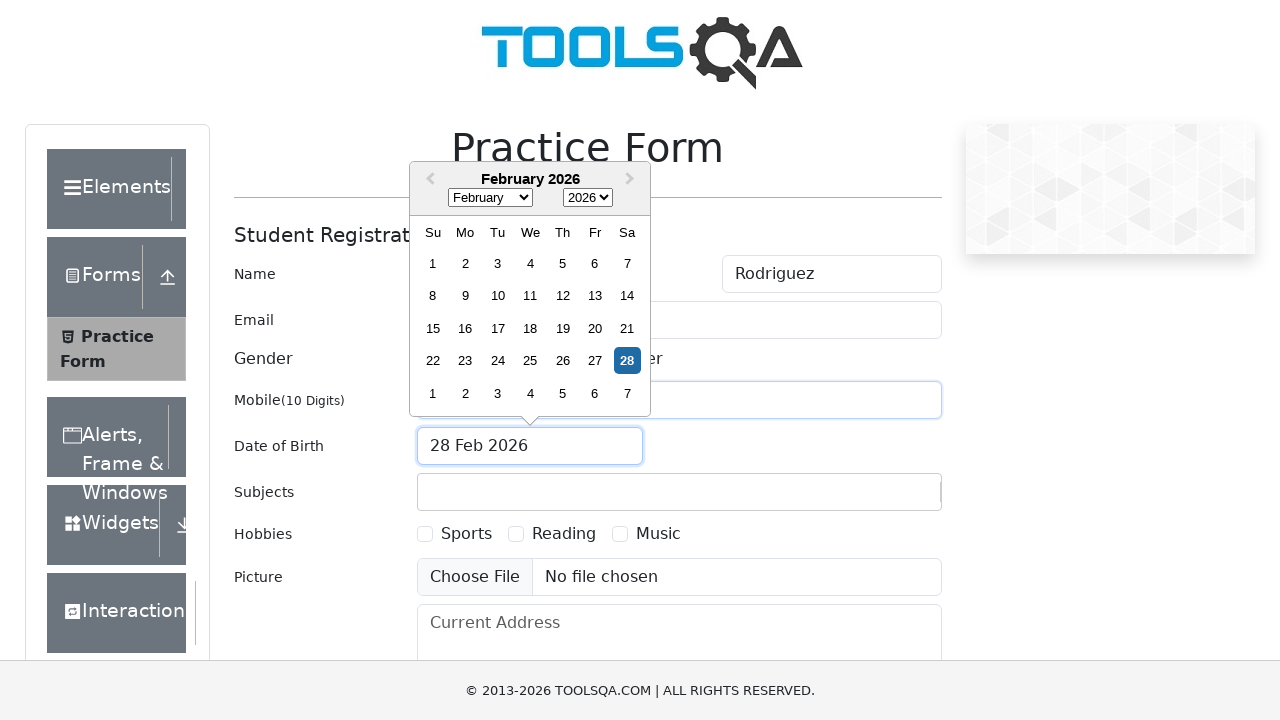

Selected September as birth month on .react-datepicker__month-select
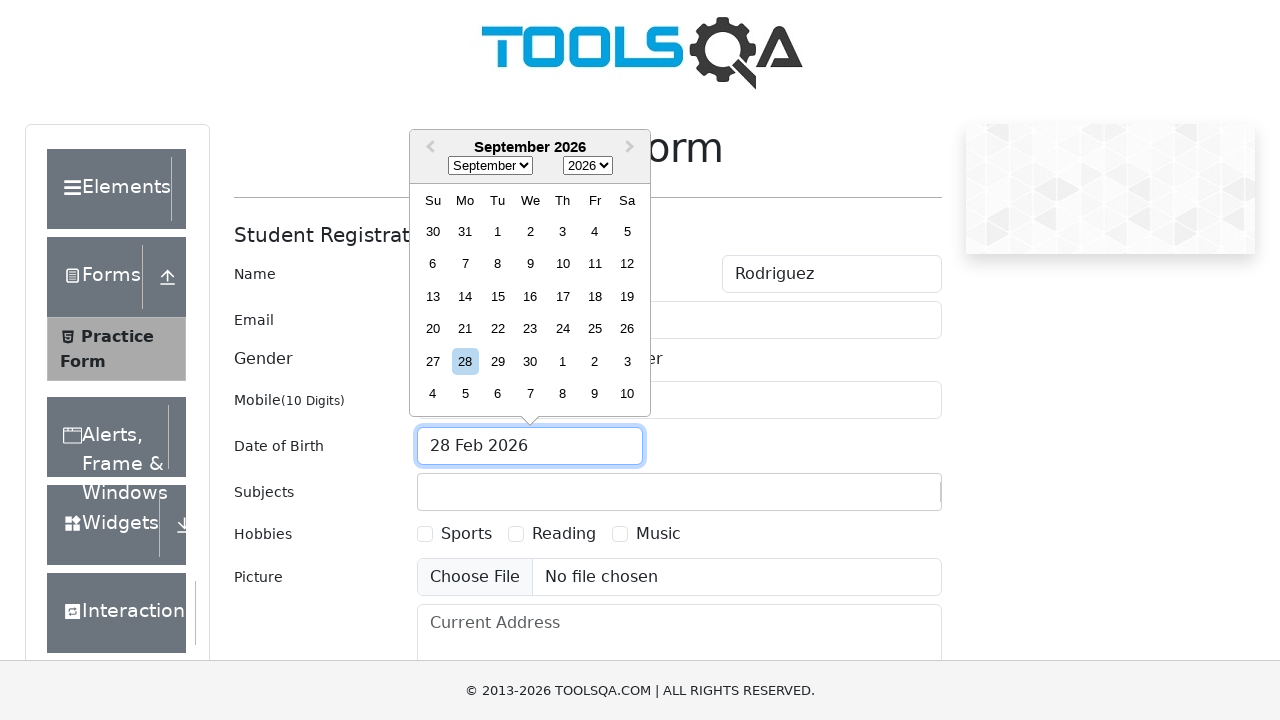

Selected 1995 as birth year on .react-datepicker__year-select
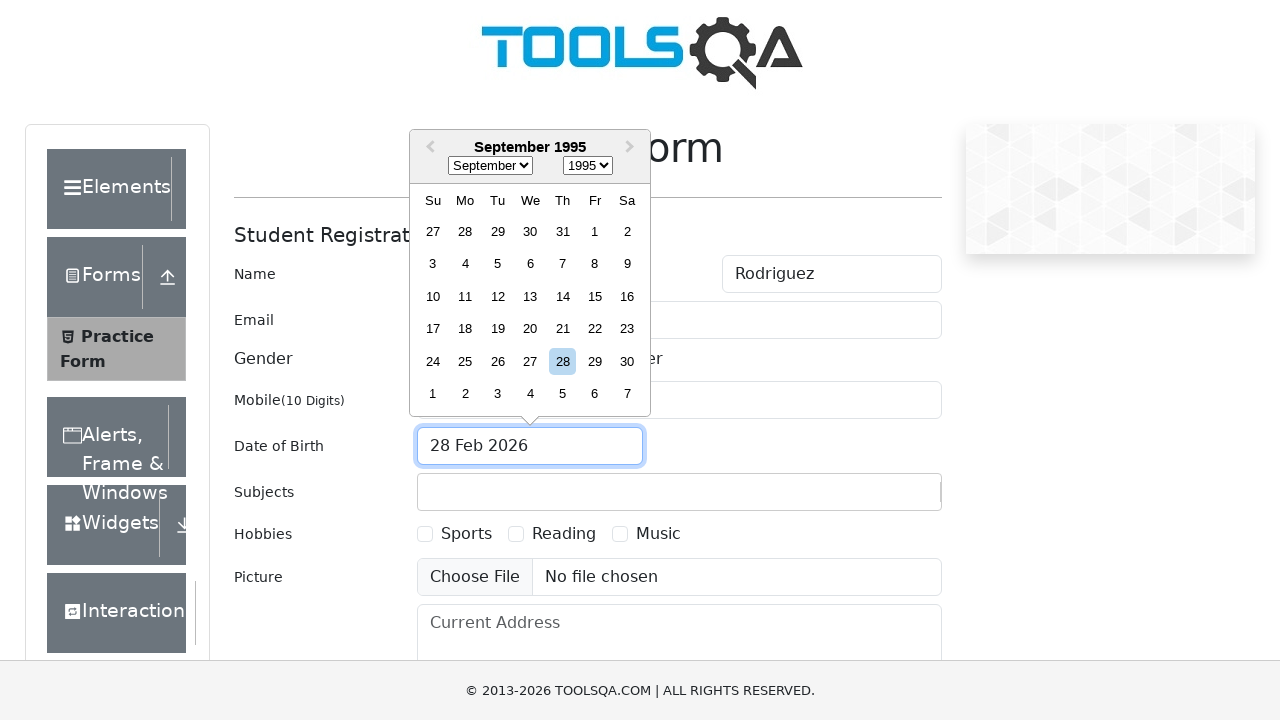

Selected 6th day of the month (September 6, 1995) at (530, 264) on .react-datepicker__day--006:not(.react-datepicker__day--outside-month)
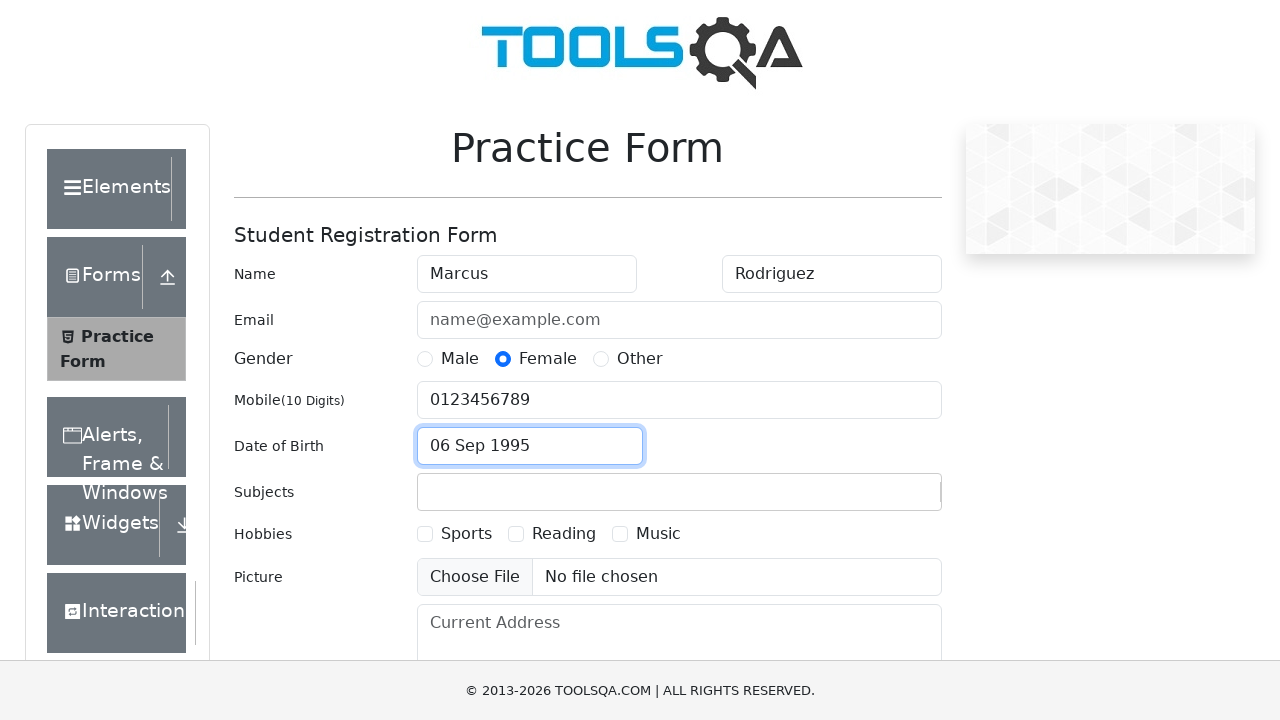

Clicked submit button to submit registration form at (885, 499) on #submit
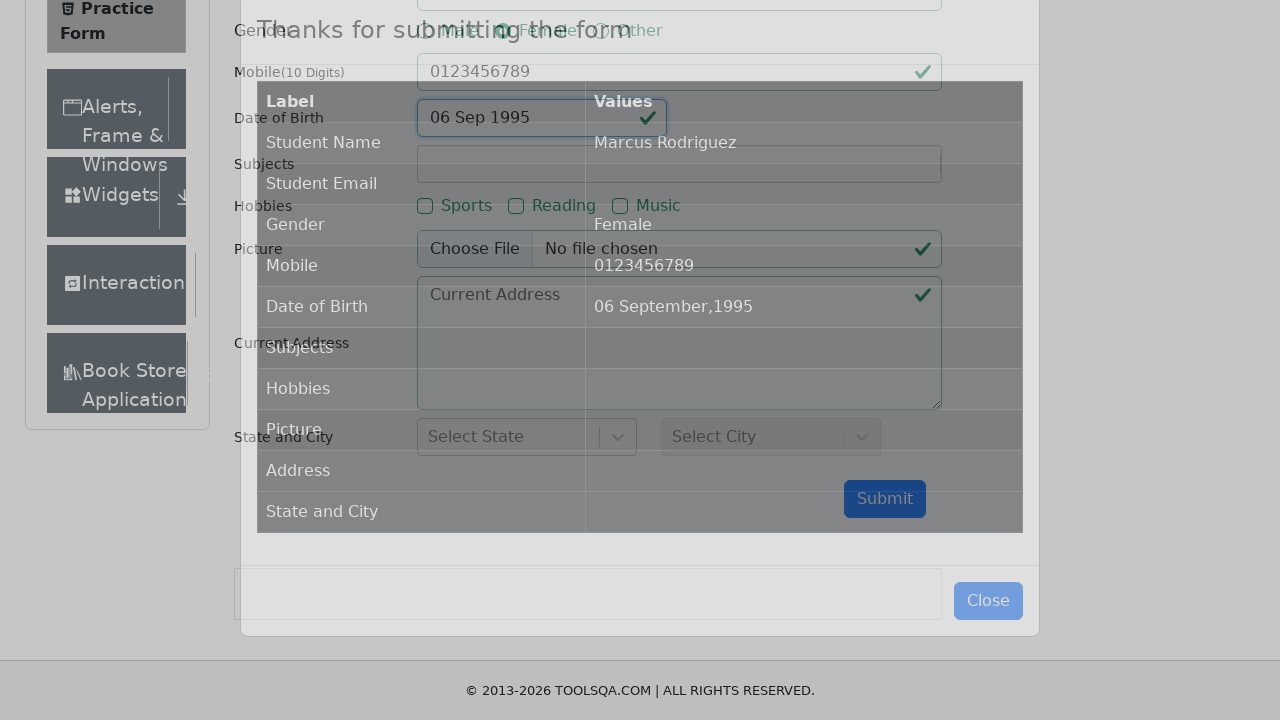

Verified submission confirmation modal appeared
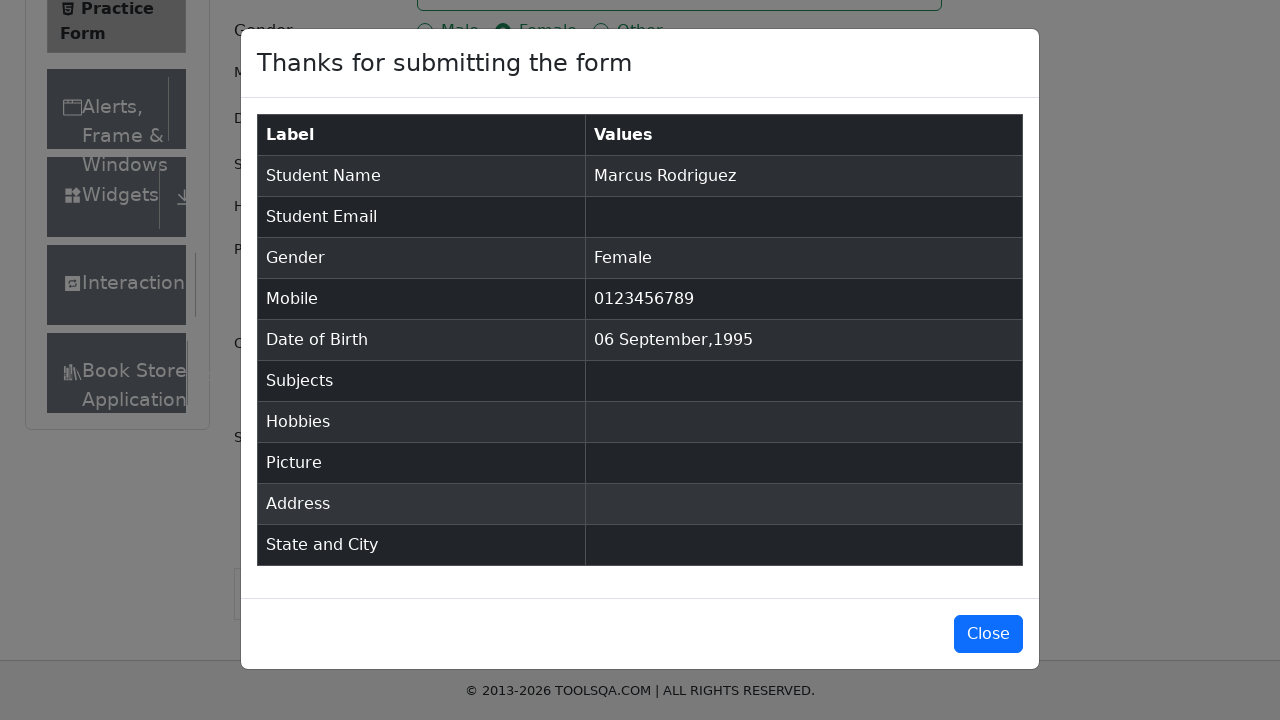

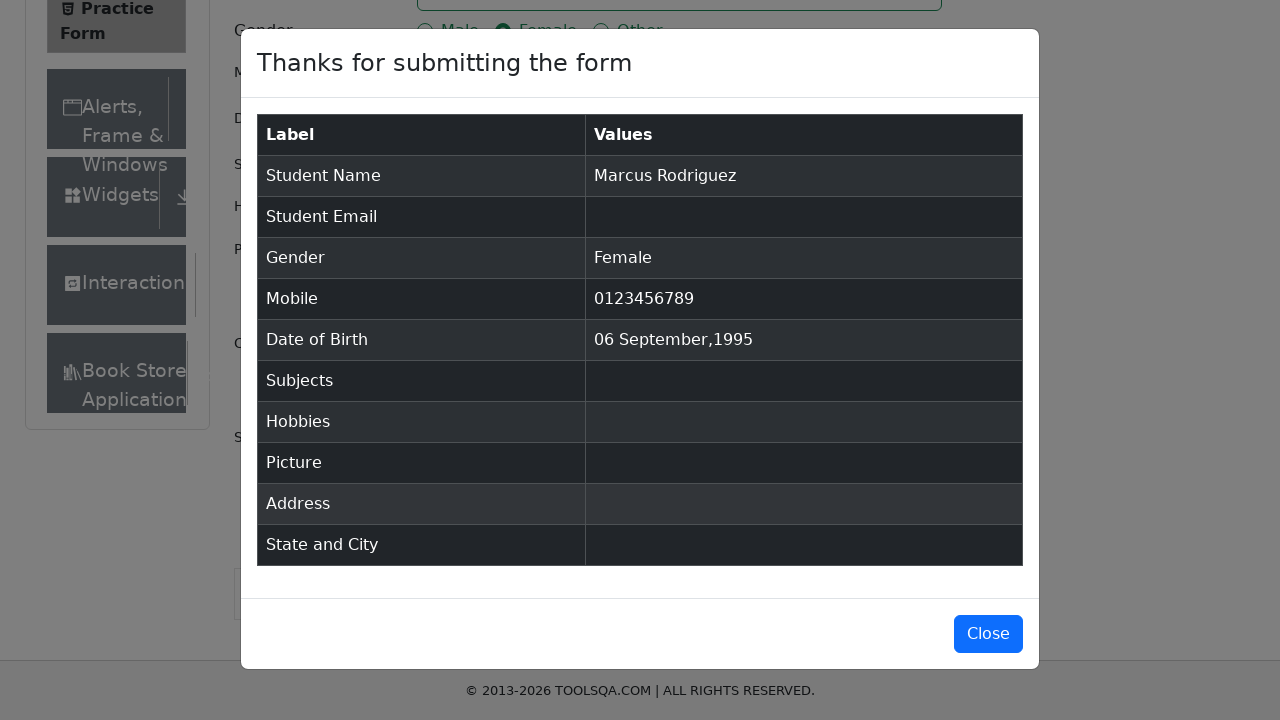